Tests dropdown selection by value, index, and label methods

Starting URL: https://testautomationpractice.blogspot.com/

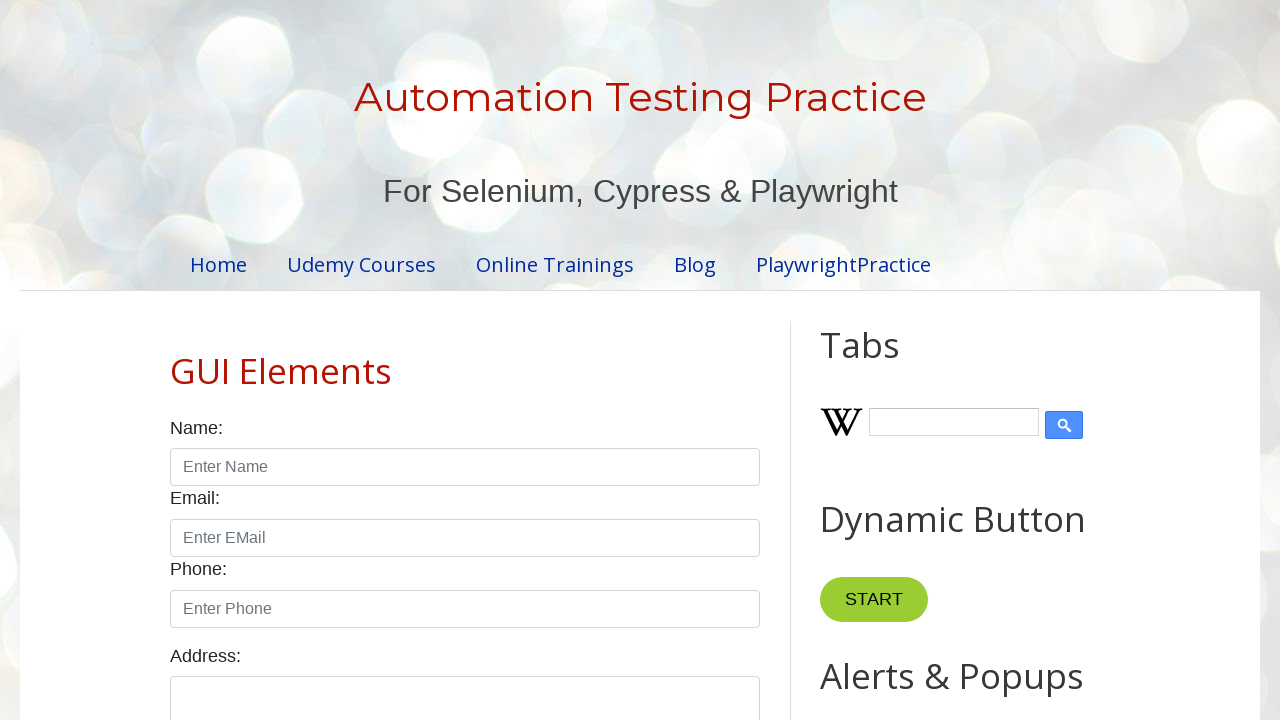

Clicked on country dropdown at (465, 360) on #country
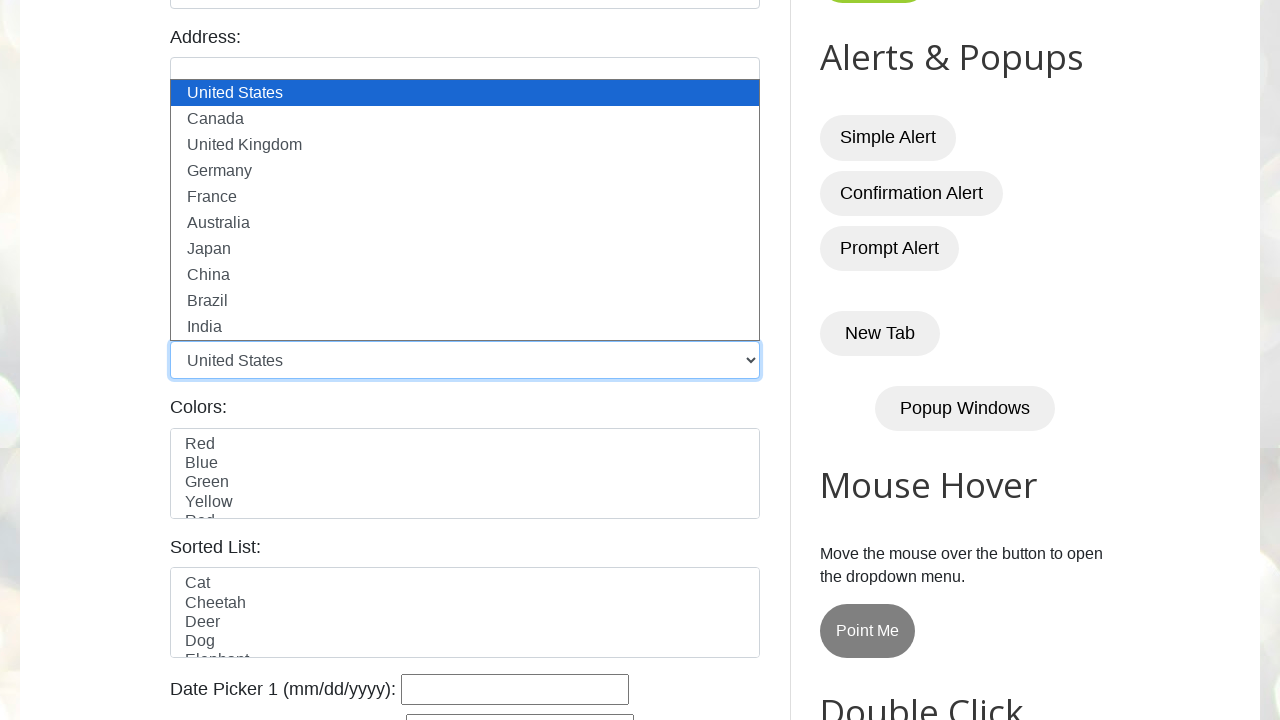

Selected 'Canada' by value on #country
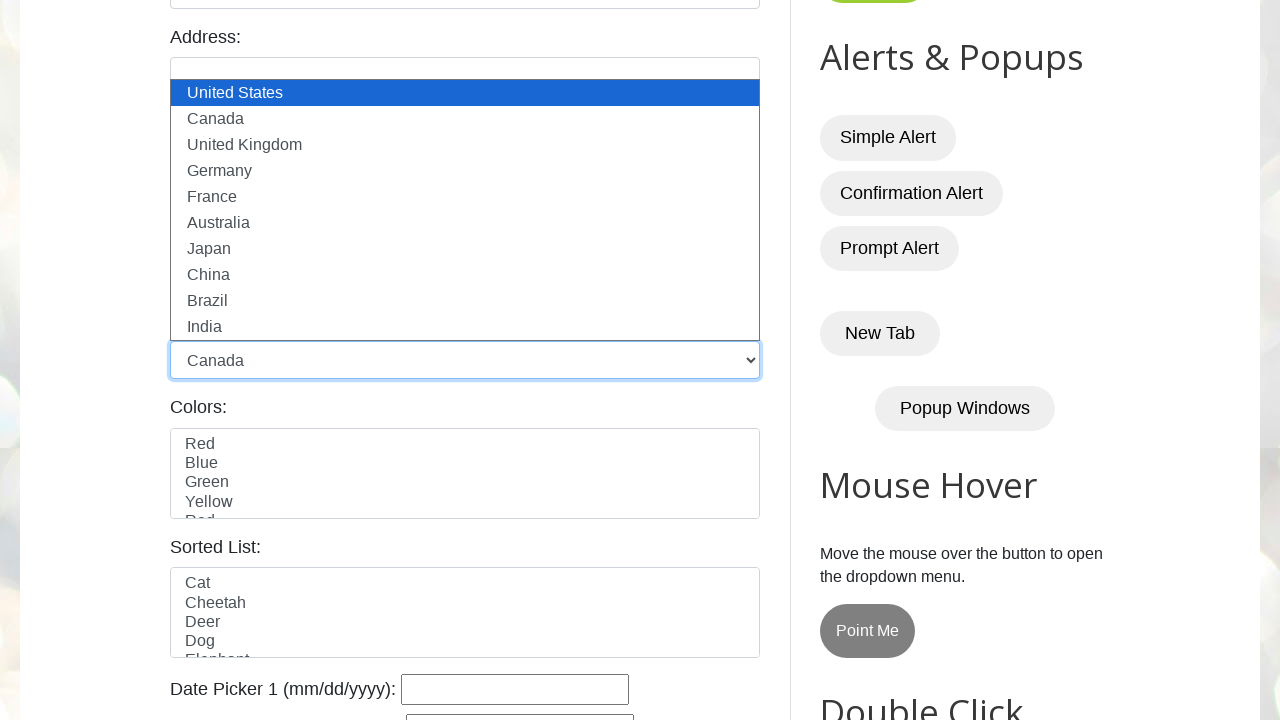

Verified Canada was selected (value: 'canada')
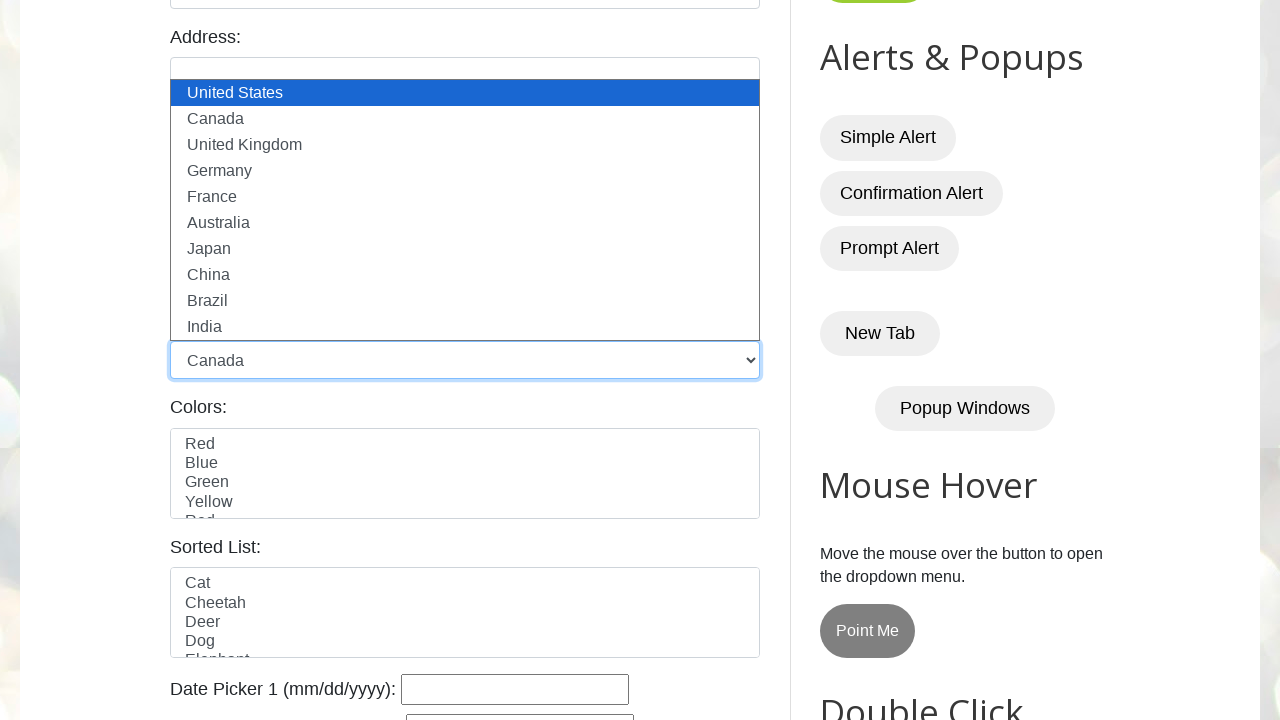

Selected option at index 2 on #country
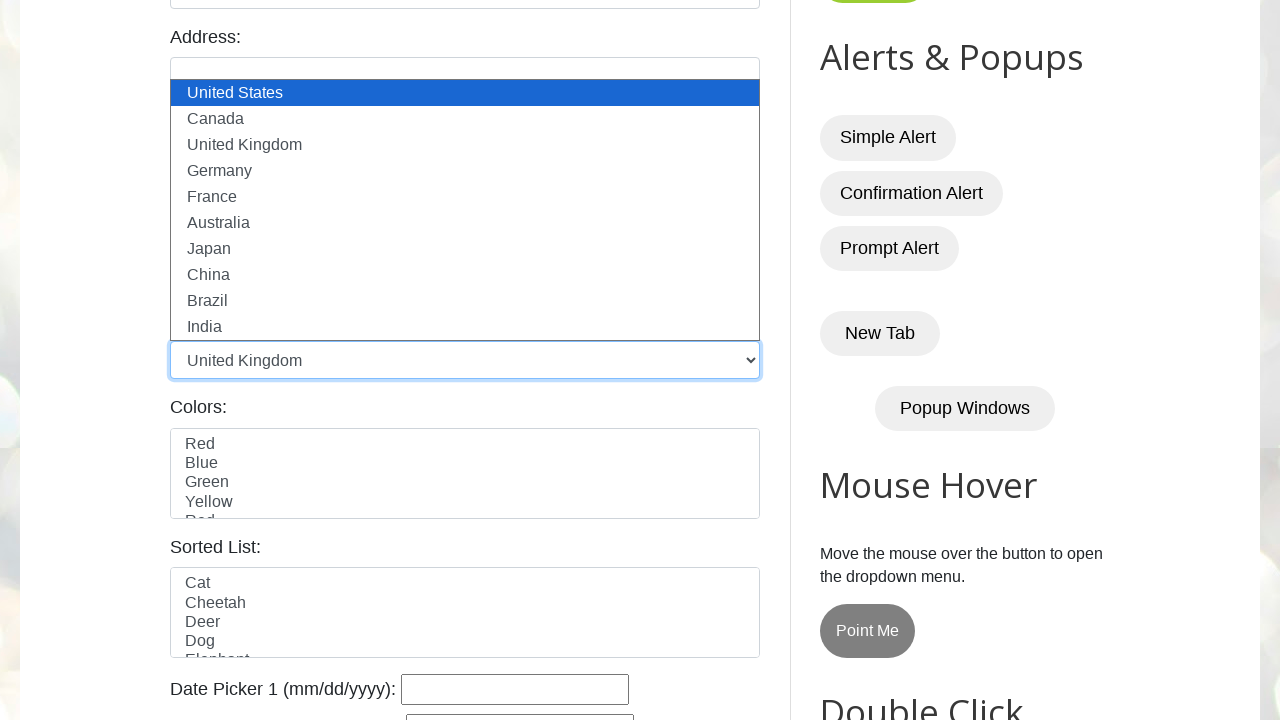

Verified index 2 selection returned 'uk'
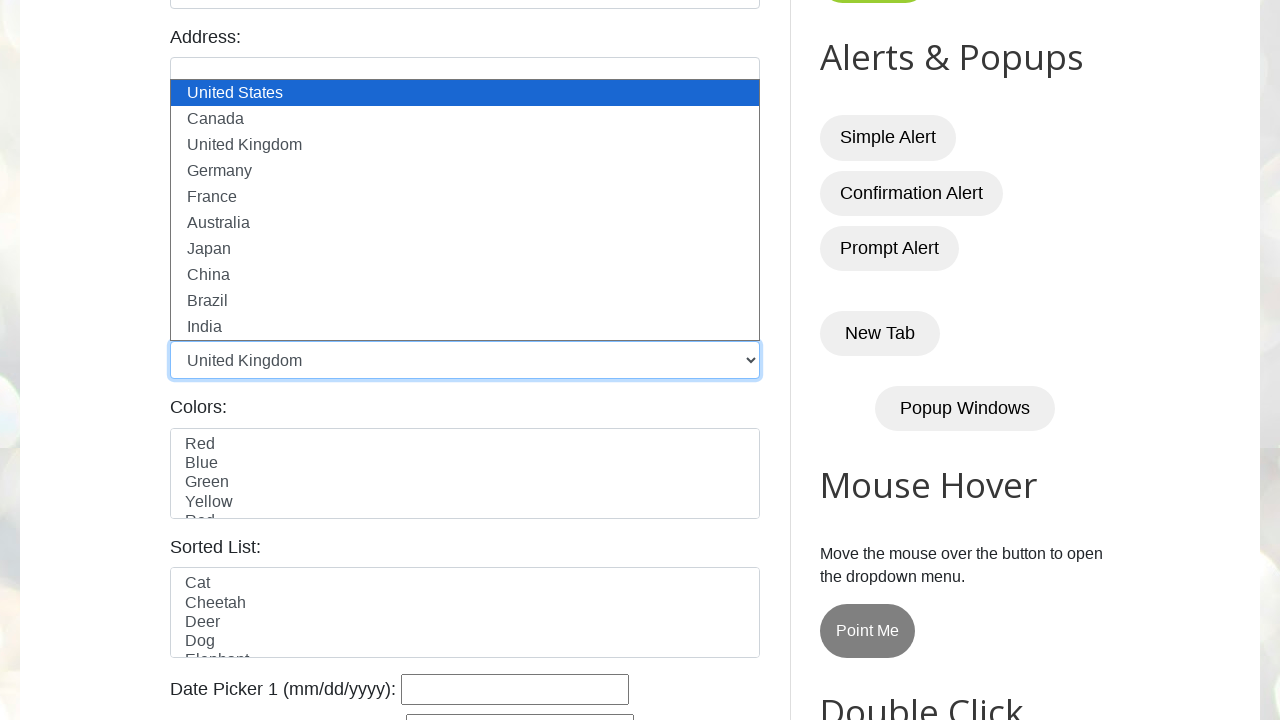

Selected 'Germany' by label on #country
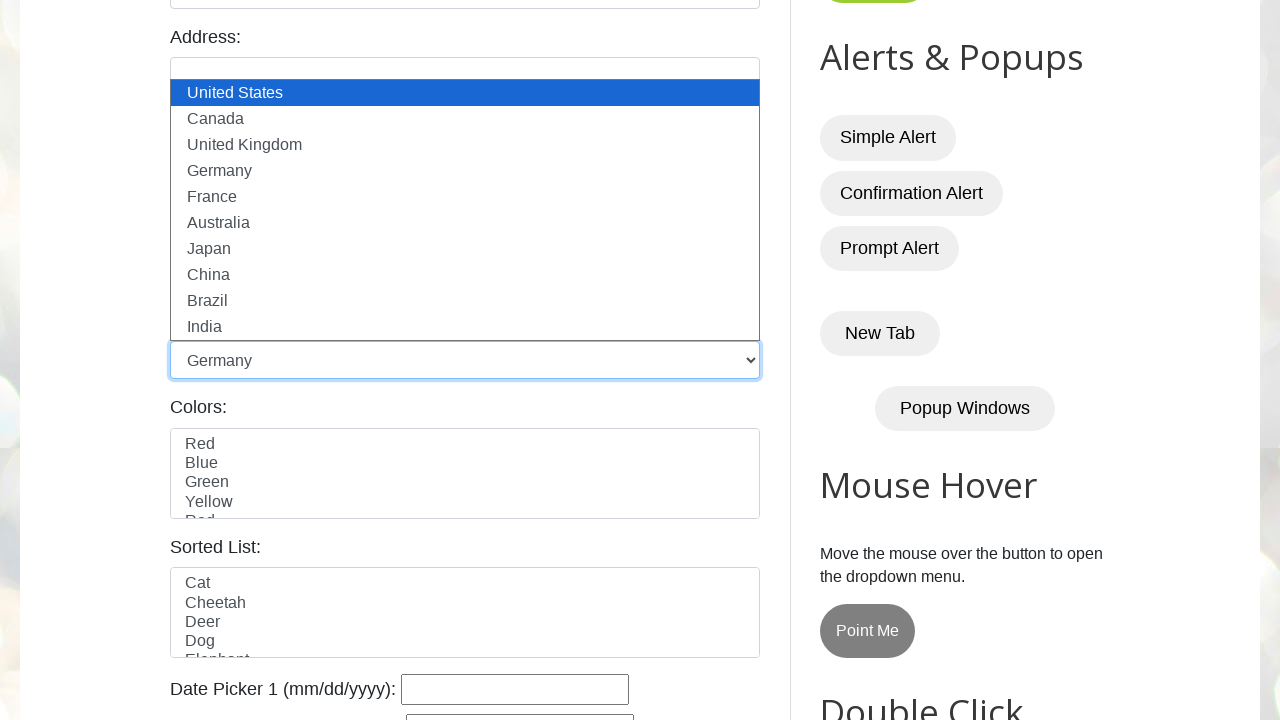

Verified Germany was selected (value: 'germany')
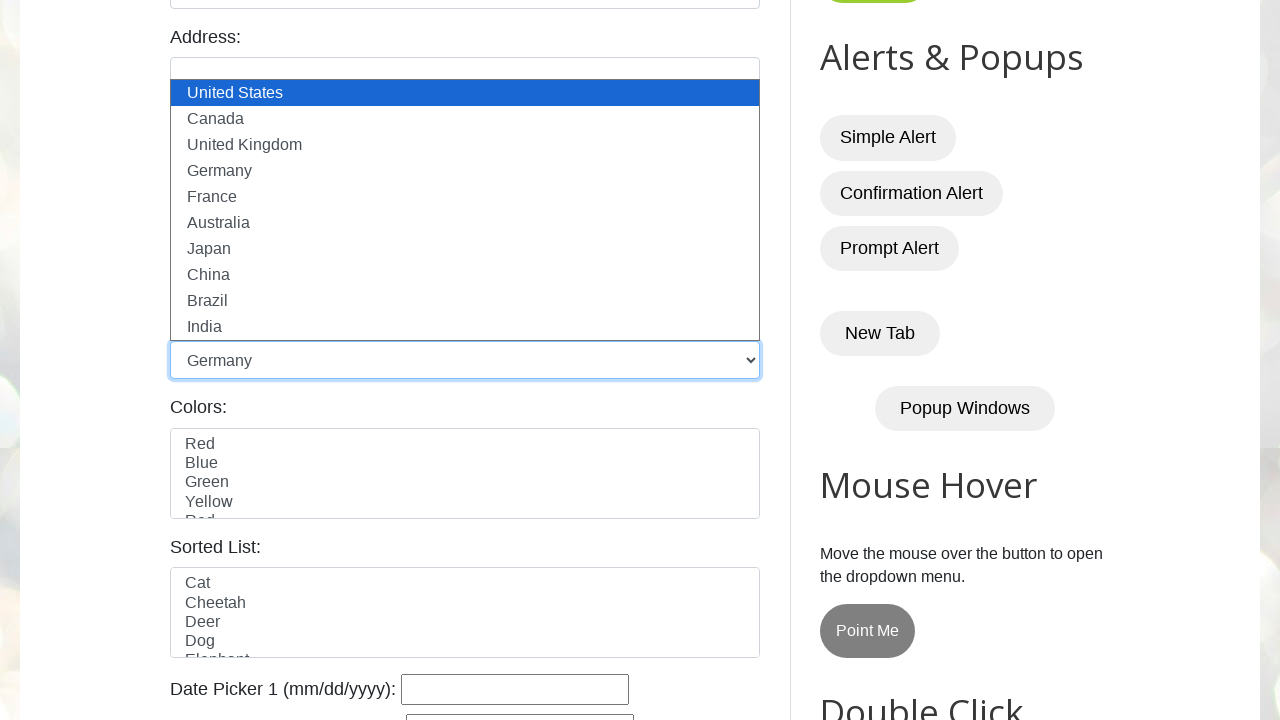

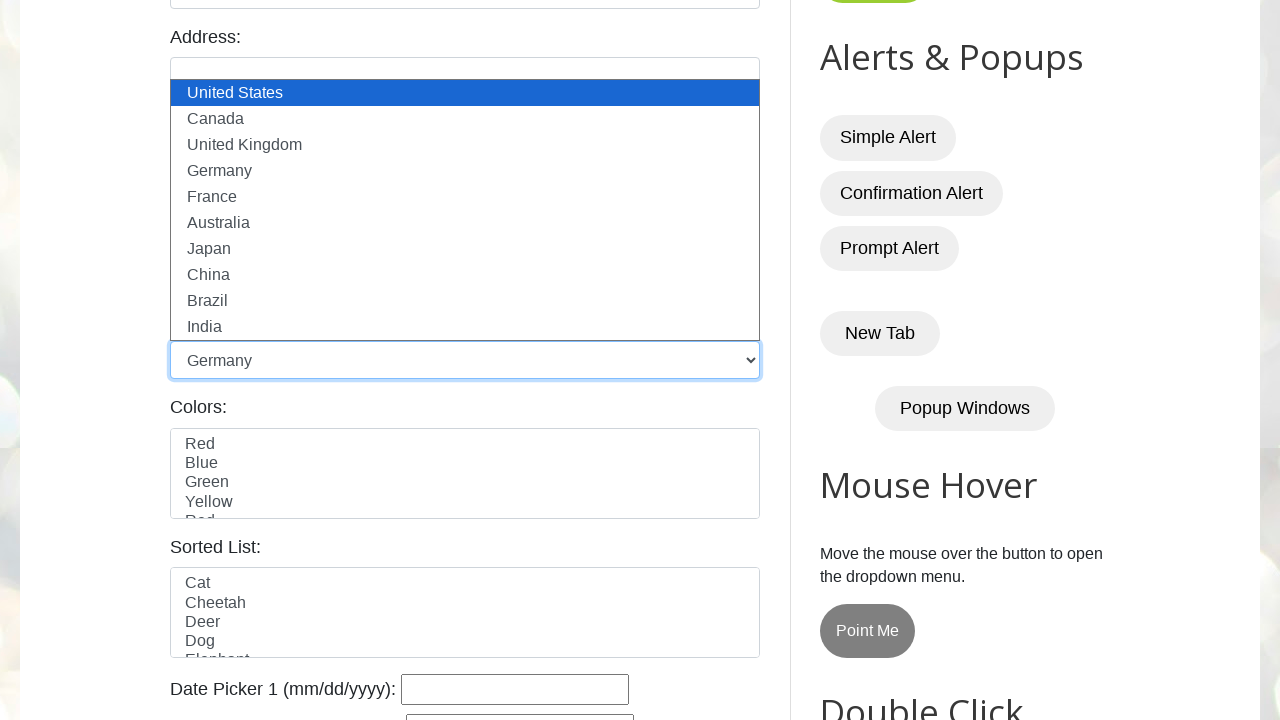